Tests alert and confirm box handling by triggering and accepting alert dialogs

Starting URL: https://artoftesting.com/samplesiteforselenium

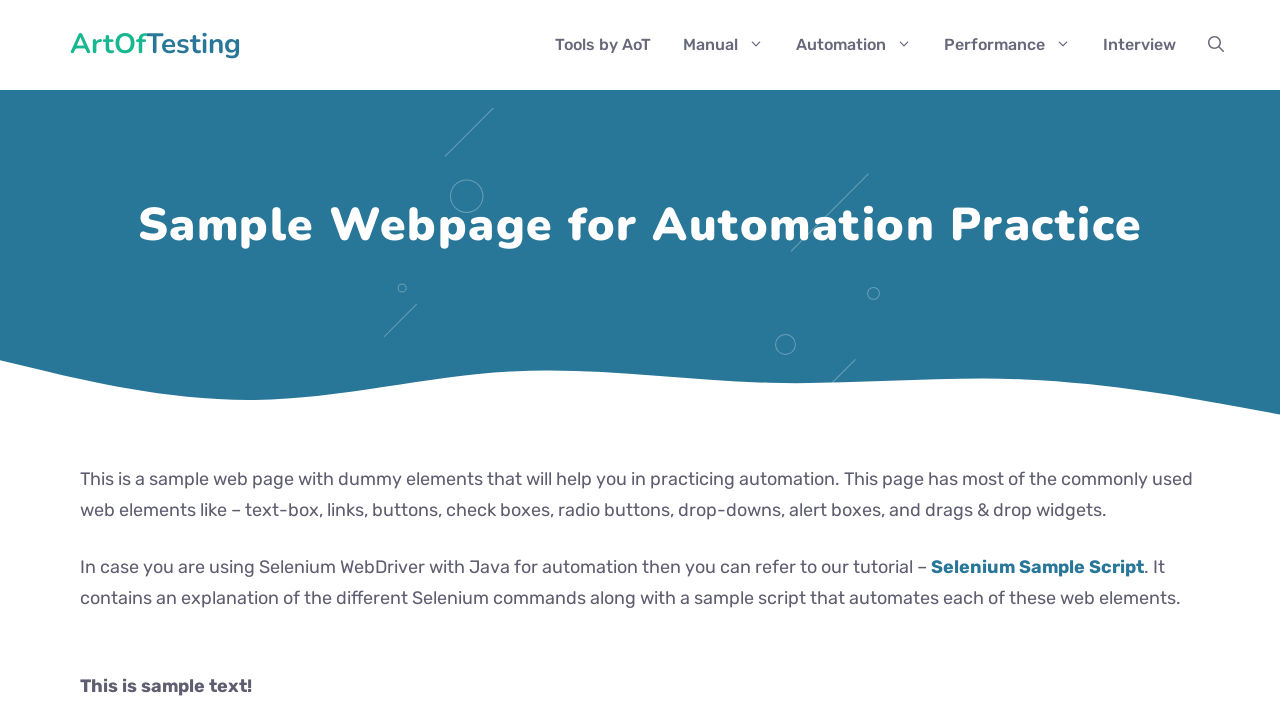

Set up dialog handler to automatically accept all dialogs
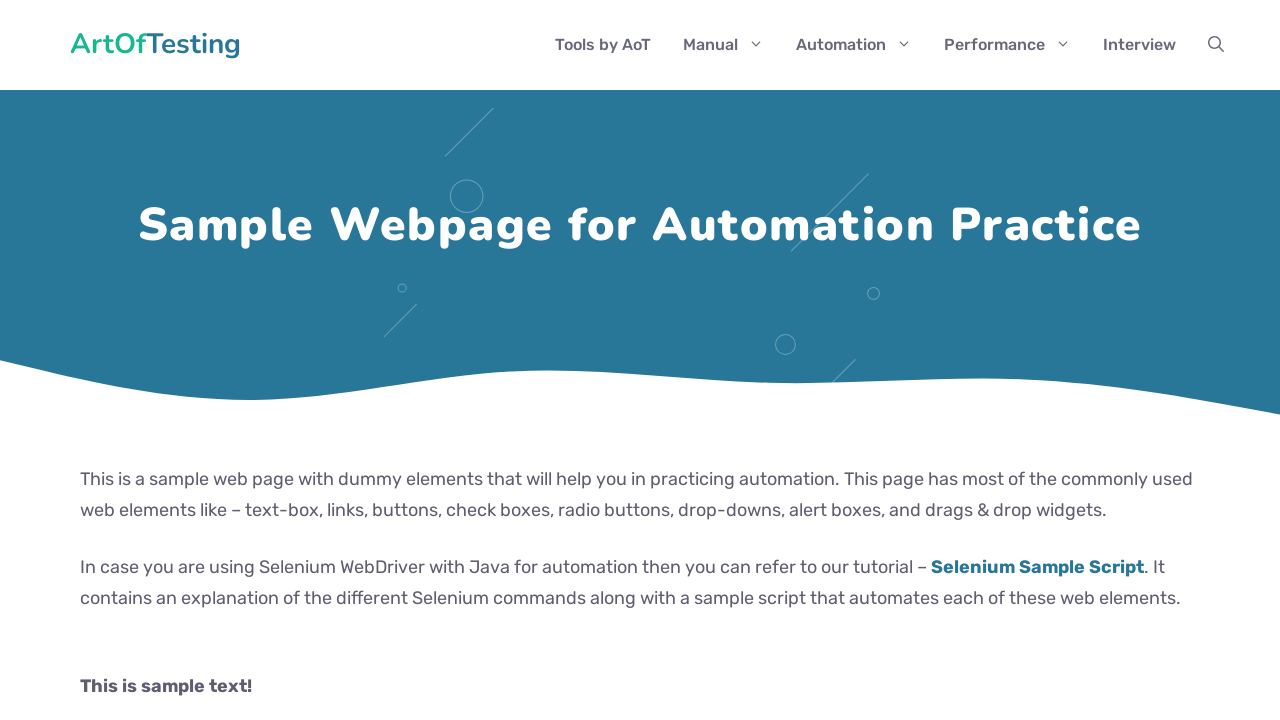

Clicked button to generate alert box at (180, 361) on xpath=//button[contains(text(),'Generate Alert Box')]
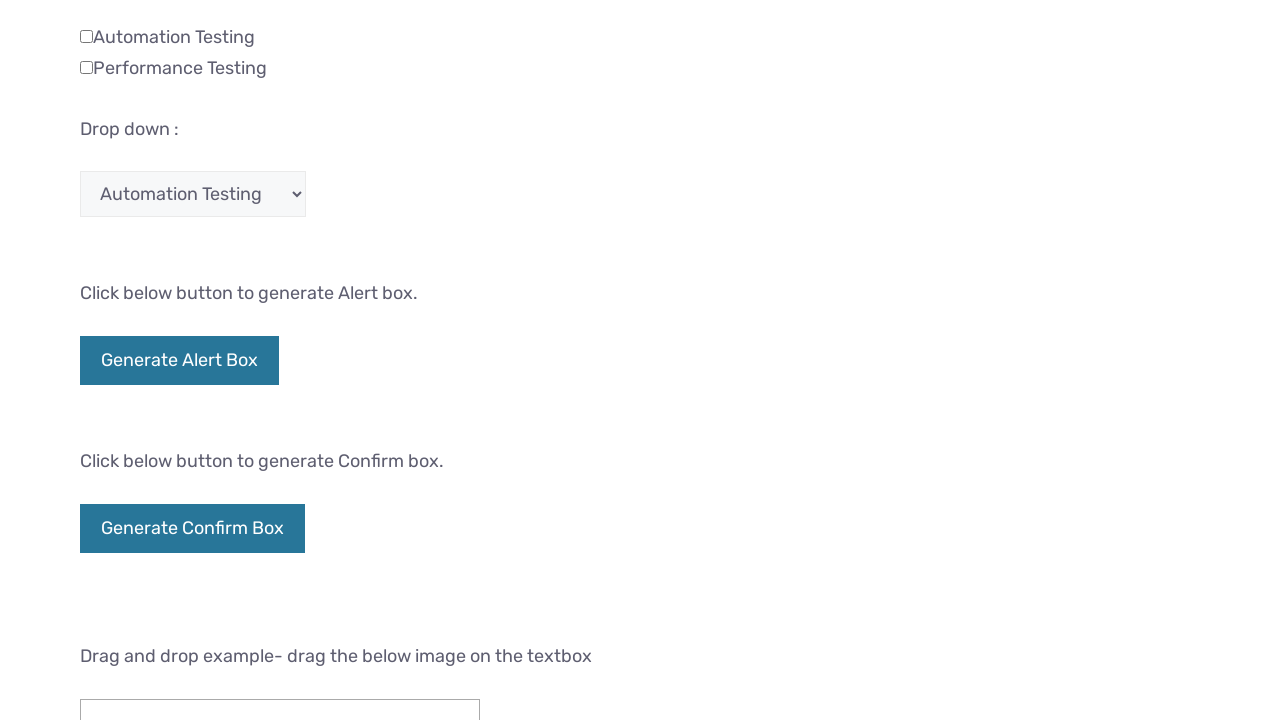

Clicked button to generate confirm box at (192, 528) on xpath=//button[contains(text(),'Generate Confirm Box')]
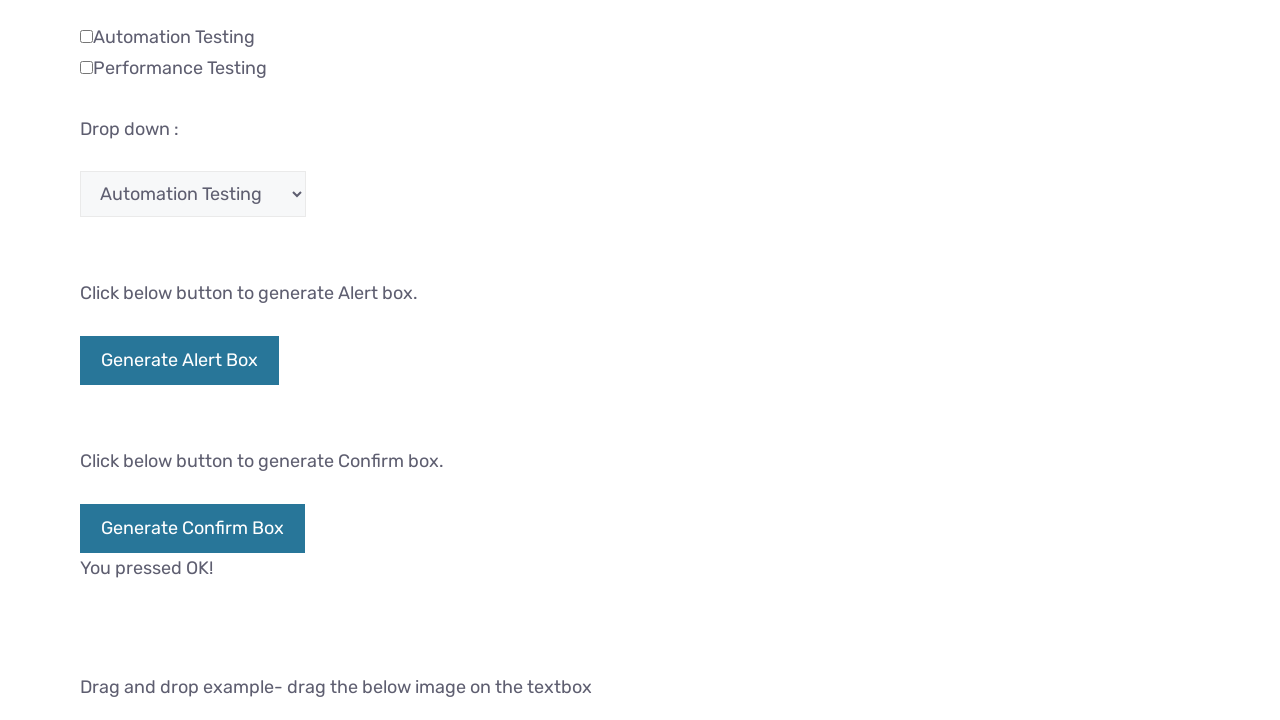

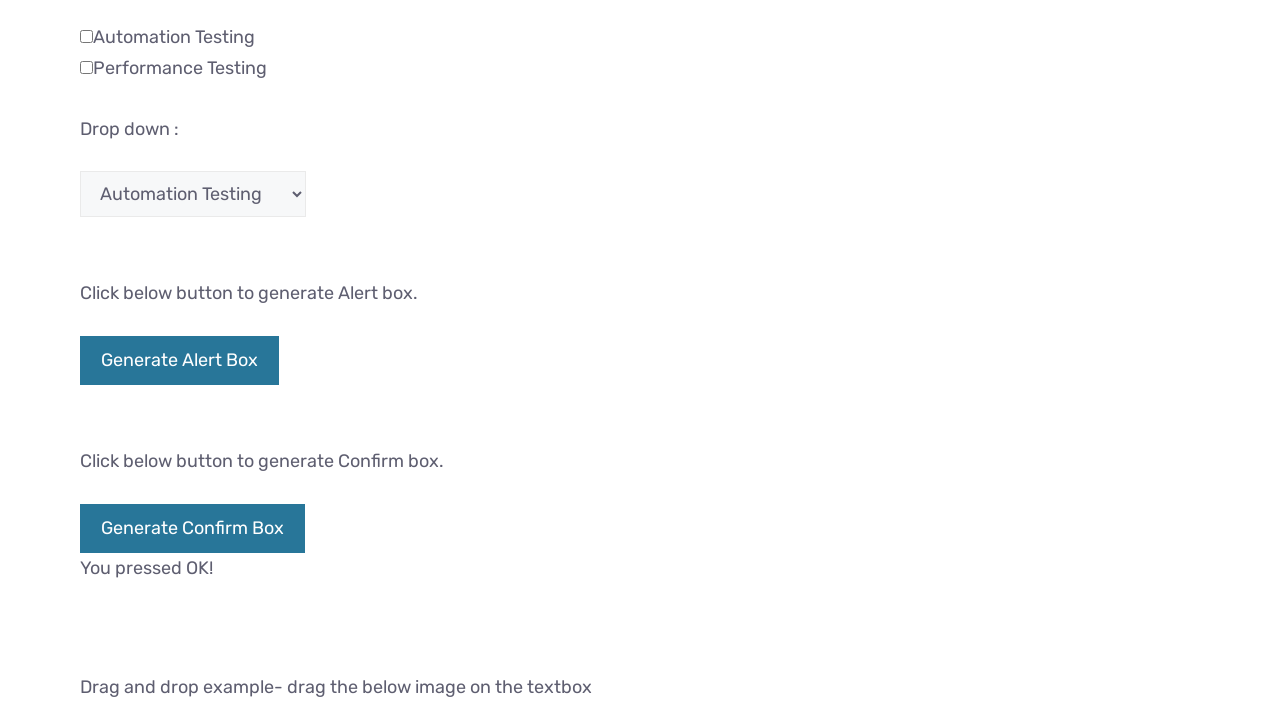